Tests that the name field accepts a valid name by typing "Abhijith Kumar" and verifying the field value.

Starting URL: https://automationexercise.com/contact_us

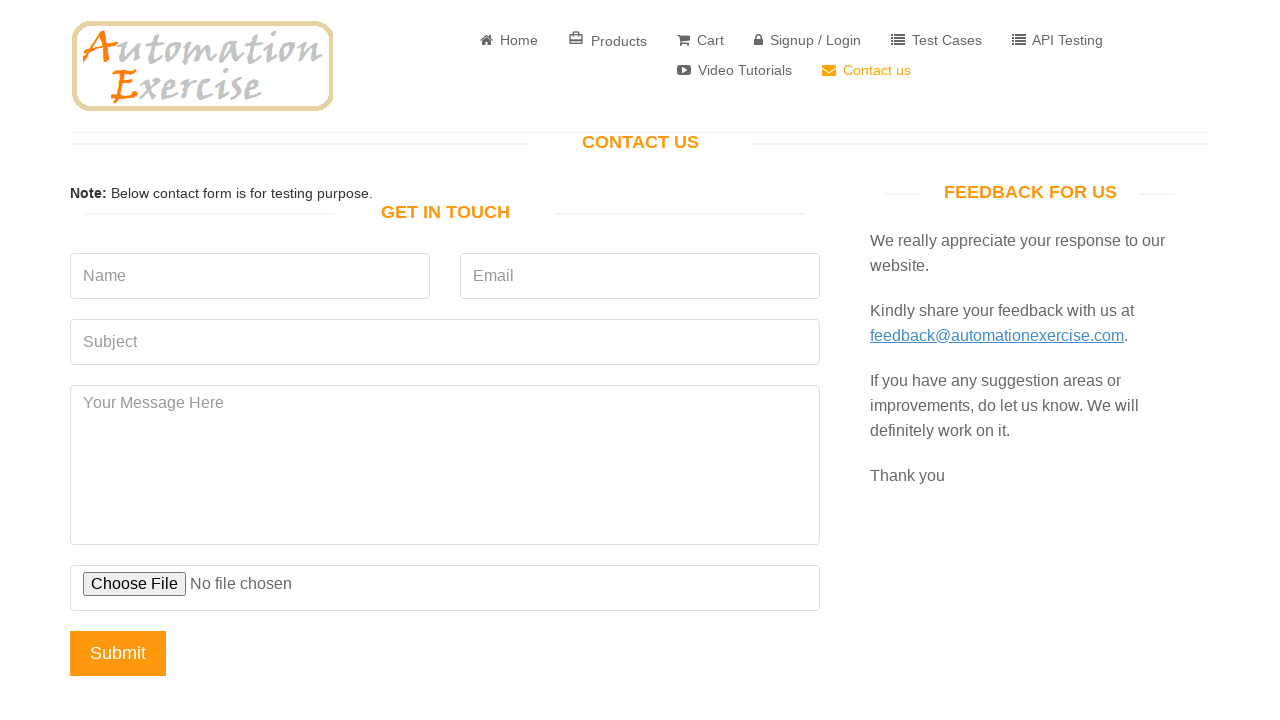

Waited for 'Get In Touch' header to confirm Contact Us page loaded
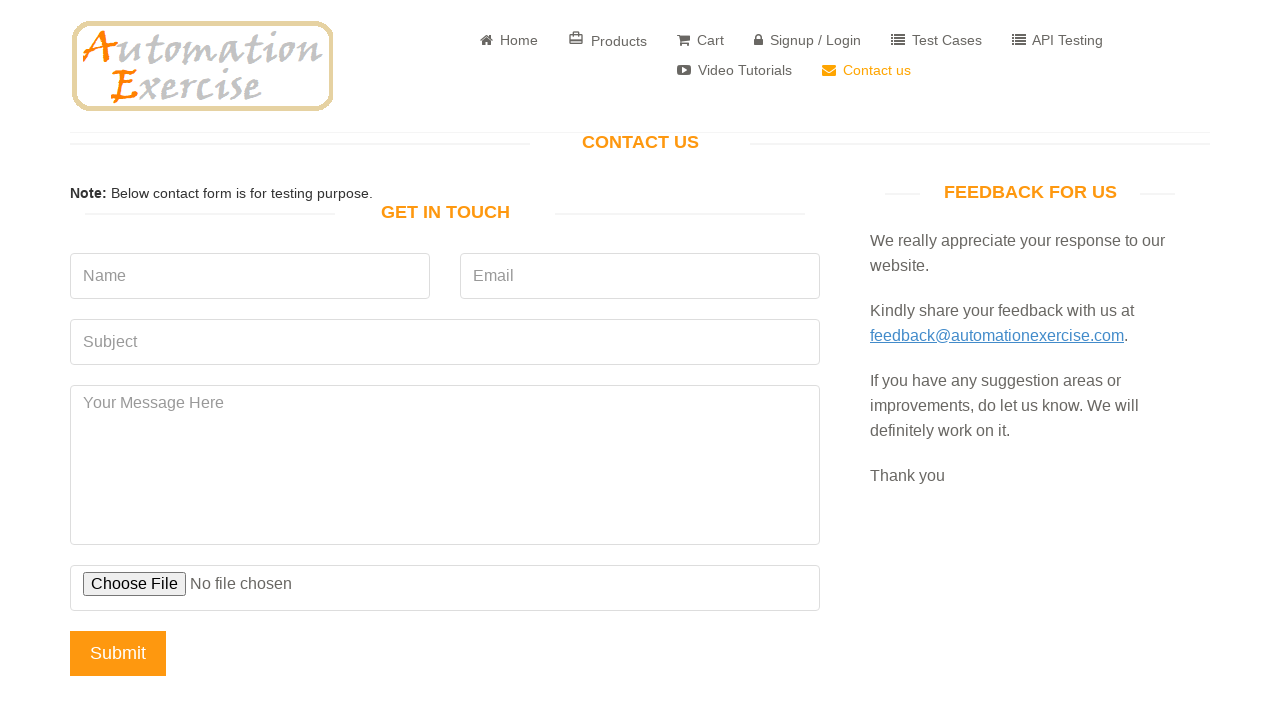

Filled name field with 'Abhijith Kumar' on input[data-qa='name'], input[name='name']
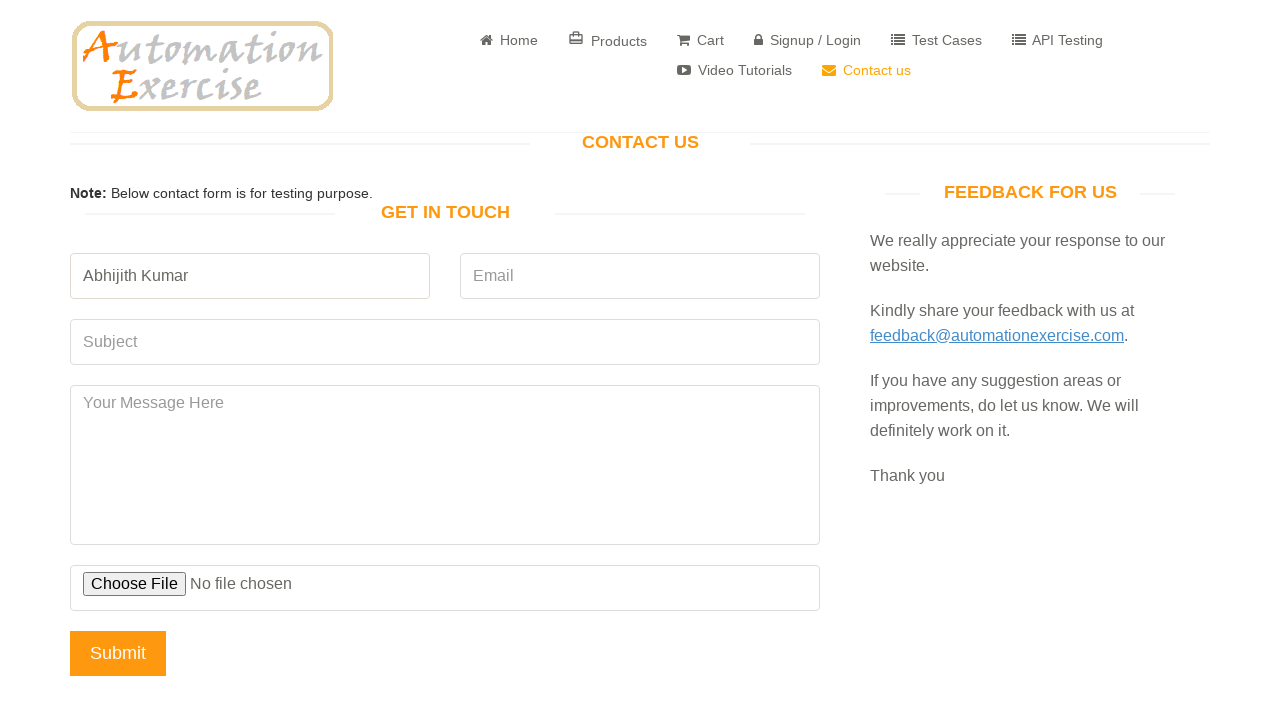

Verified that name field contains 'Abhijith Kumar'
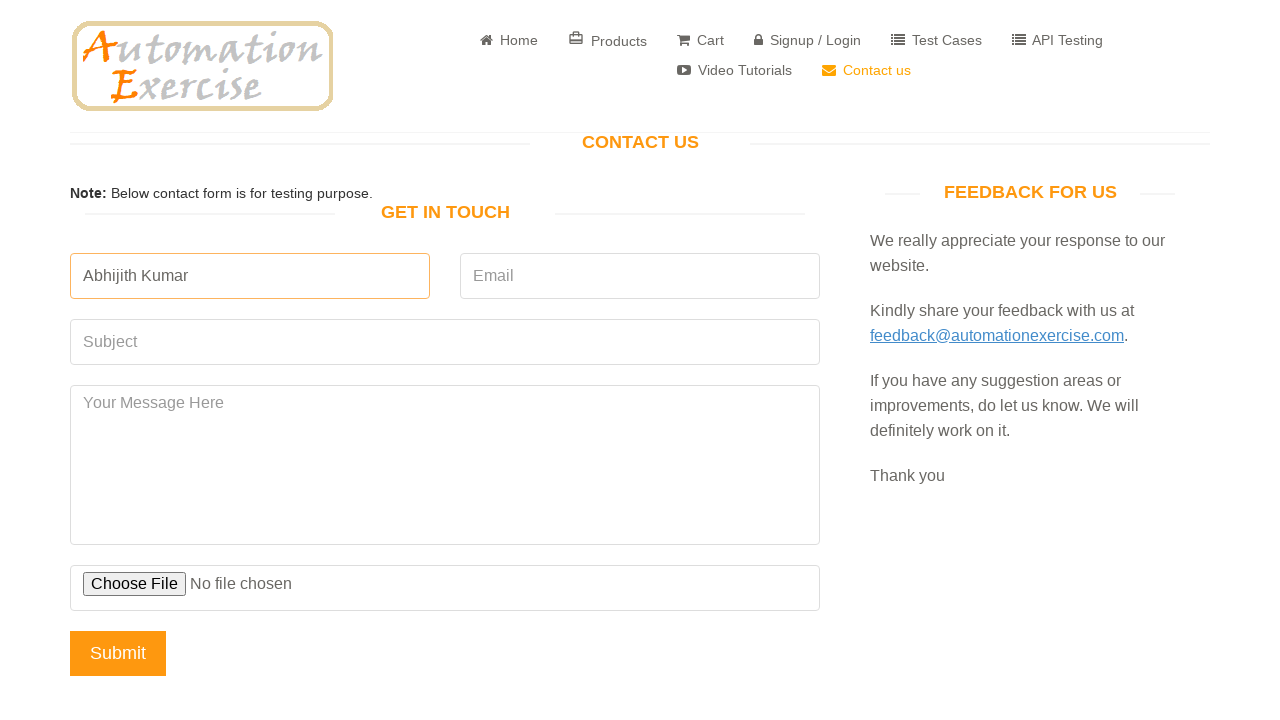

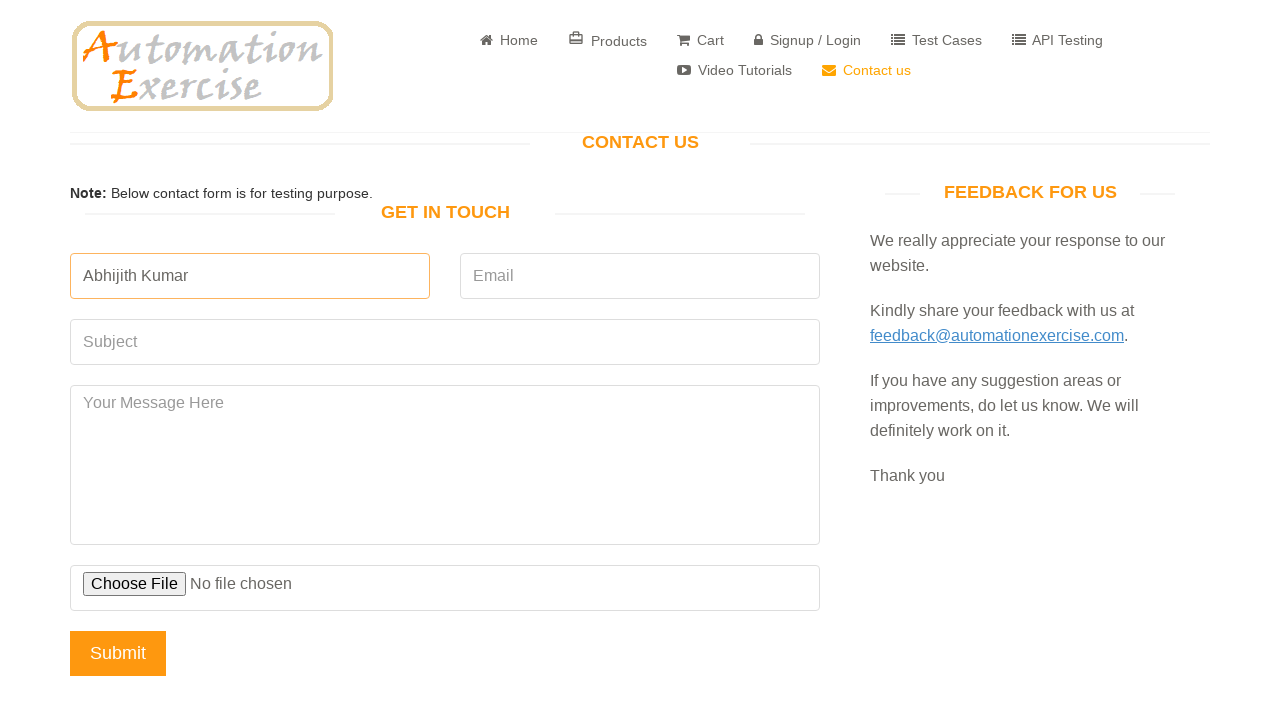